Navigates to the Rahul Shetty Academy website and verifies the page loads by checking the title

Starting URL: https://rahulshettyacademy.com

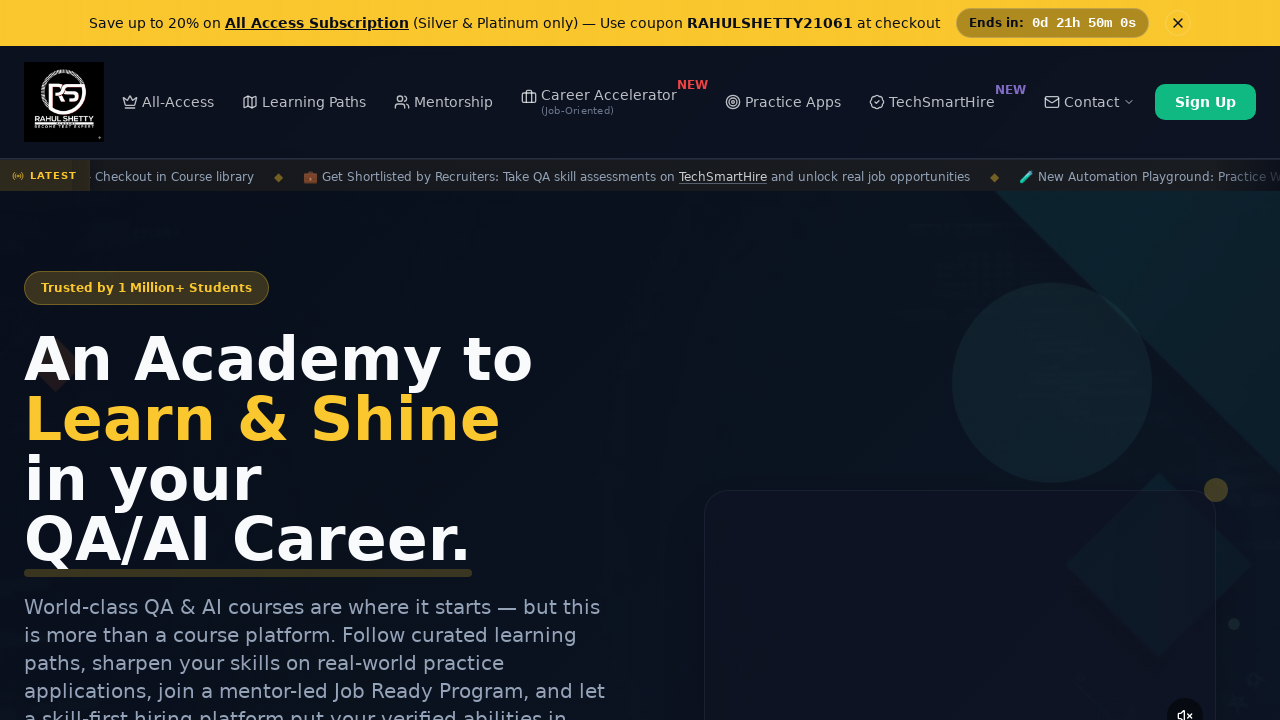

Waited for page to reach domcontentloaded state
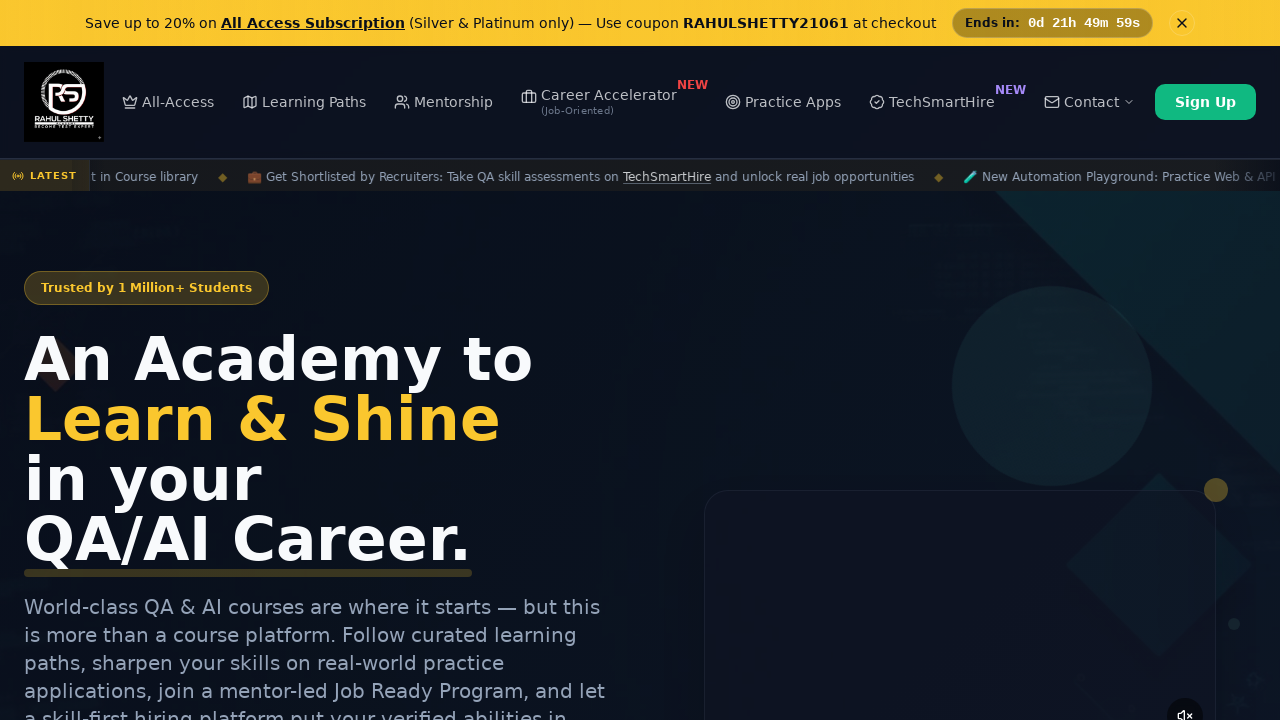

Retrieved and printed page title: Rahul Shetty Academy | QA Automation, Playwright, AI Testing & Online Training
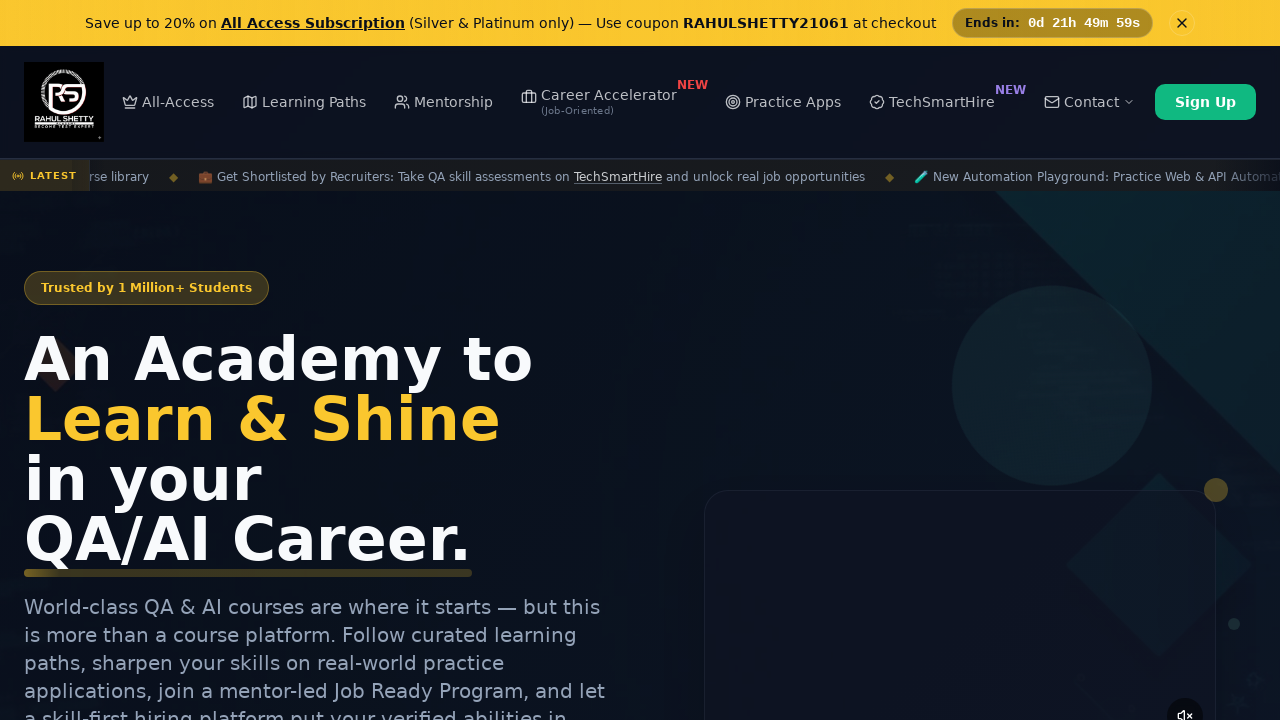

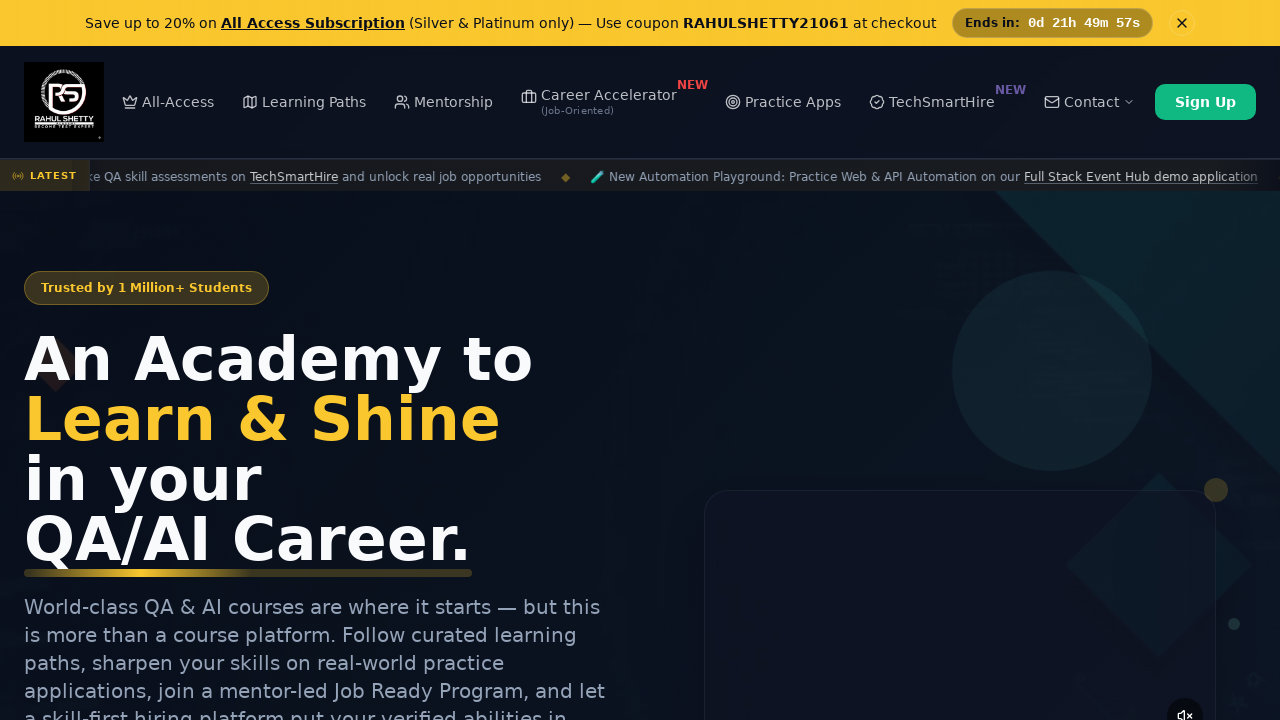